Tests entering text in a JavaScript prompt dialog and verifies the entered text is displayed

Starting URL: https://automationfc.github.io/basic-form/index.html

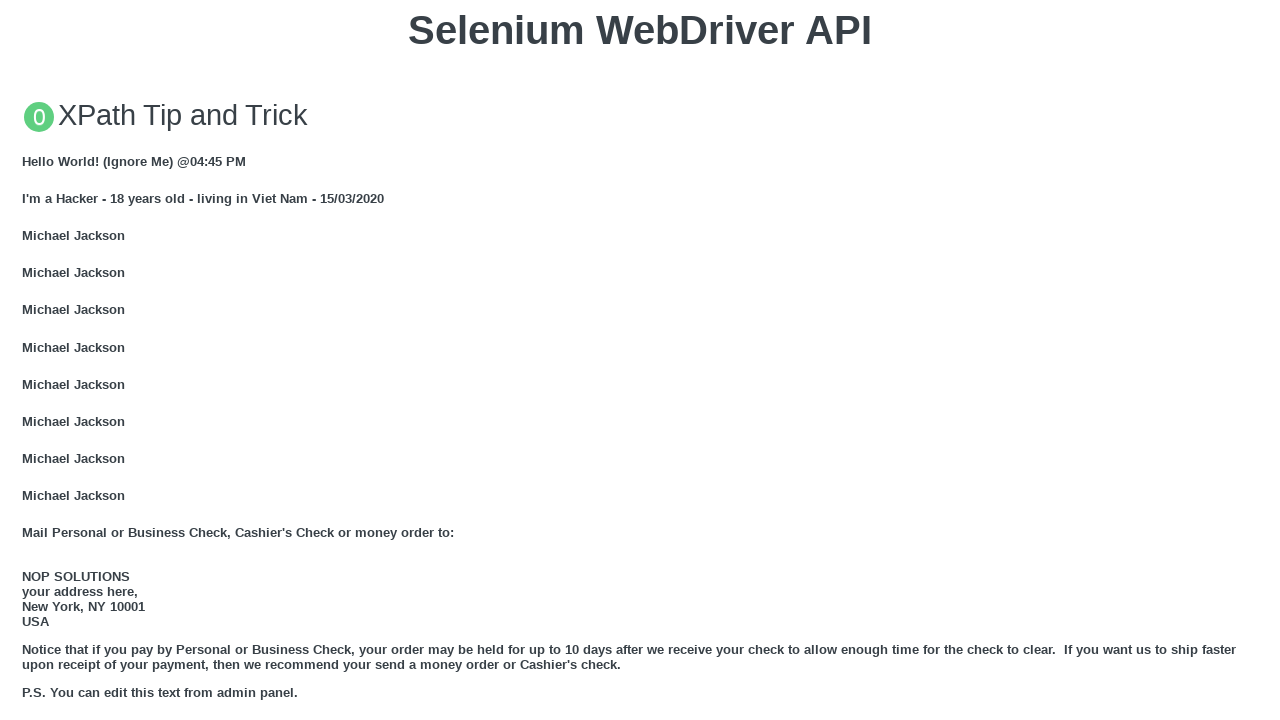

Set up dialog handler to accept prompt with 'Automation FC'
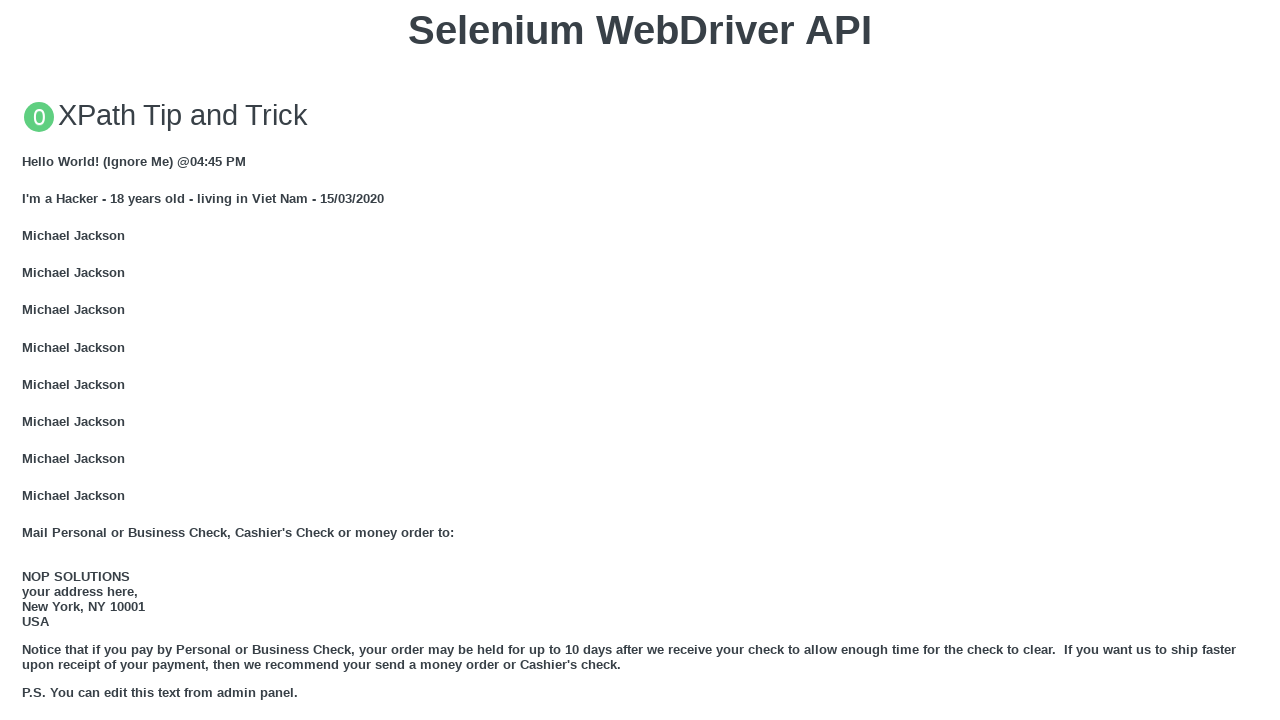

Clicked 'Click for JS Prompt' button to trigger prompt dialog at (640, 360) on xpath=//button[text()='Click for JS Prompt']
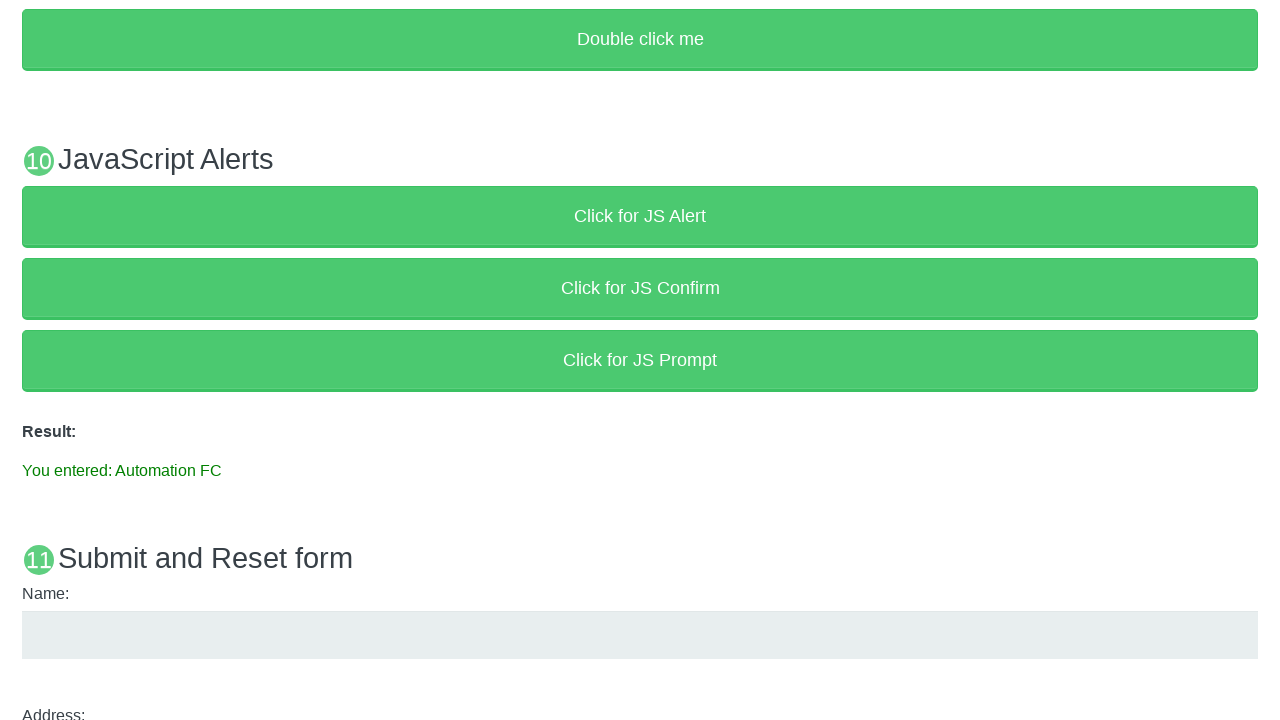

Waited for result element to appear
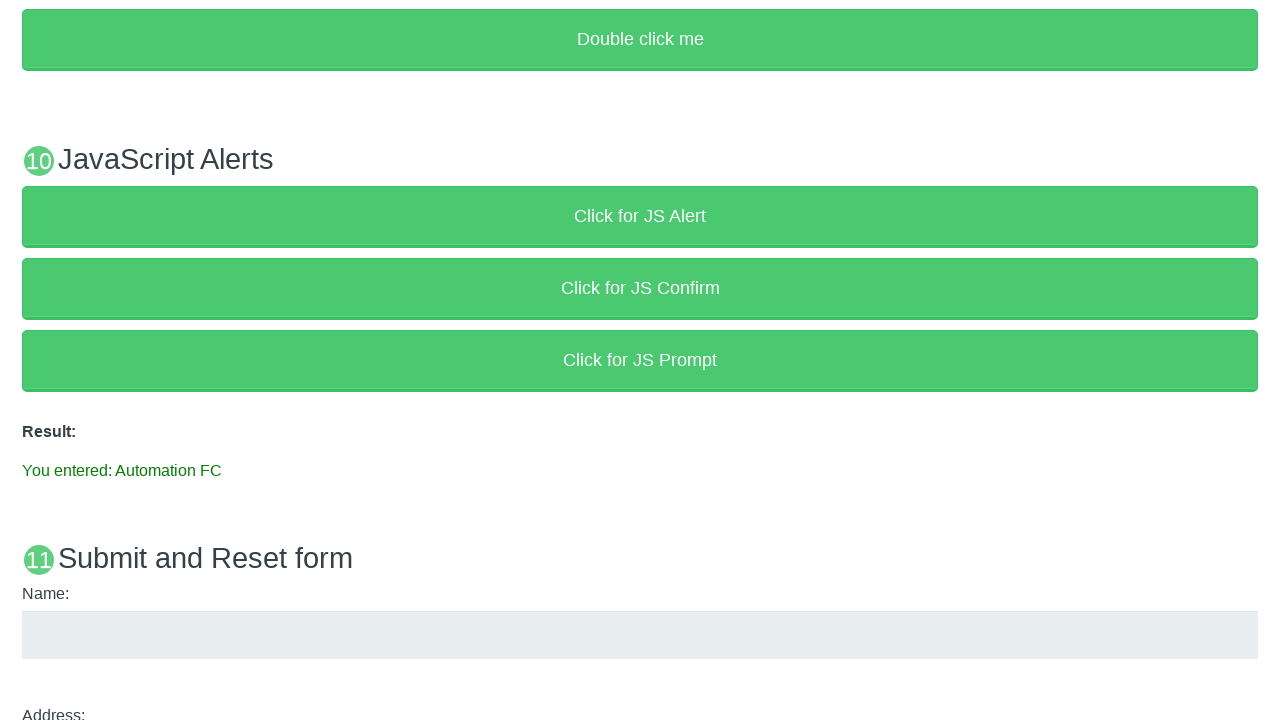

Verified result text matches 'You entered: Automation FC'
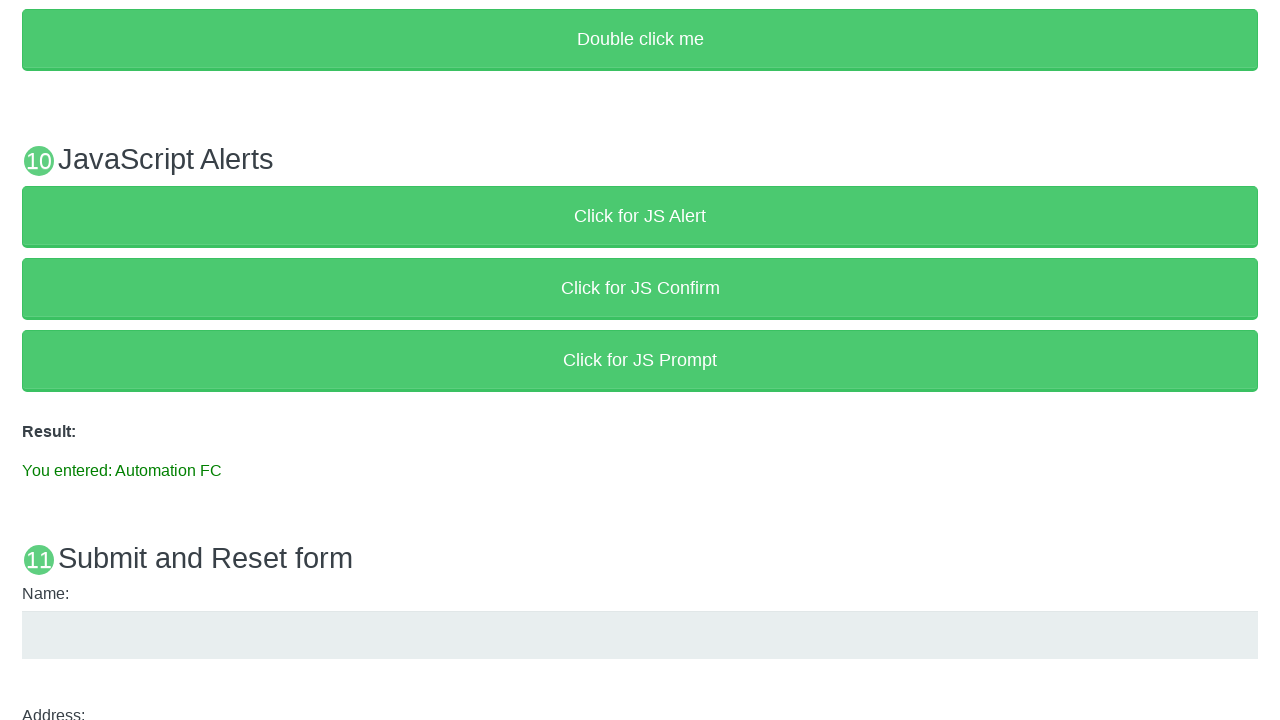

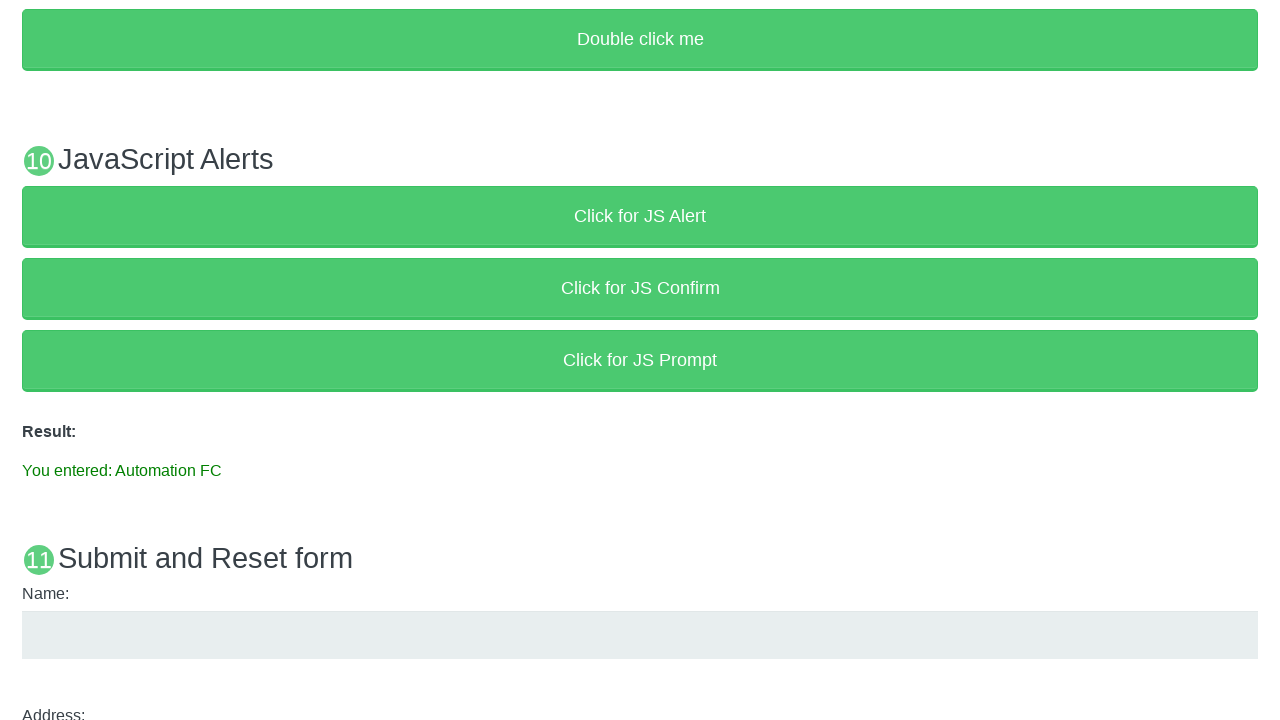